Tests card number validation by entering an invalid single digit card number and verifying the error message appears

Starting URL: https://sandbox.cardpay.com/MI/cardpayment2.html?orderXml=PE9SREVSIFdBTExFVF9JRD0nODI5OScgT1JERVJfTlVNQkVSPSc0NTgyMTEnIEFNT1VOVD0nMjkxLjg2JyBDVVJSRU5DWT0nRVVSJyAgRU1BSUw9J2N1c3RvbWVyQGV4YW1wbGUuY29tJz4KPEFERFJFU1MgQ09VTlRSWT0nVVNBJyBTVEFURT0nTlknIFpJUD0nMTAwMDEnIENJVFk9J05ZJyBTVFJFRVQ9JzY3NyBTVFJFRVQnIFBIT05FPSc4NzY5OTA5MCcgVFlQRT0nQklMTElORycvPgo8L09SREVSPg==&sha512=998150a2b27484b776a1628bfe7505a9cb430f276dfa35b14315c1c8f03381a90490f6608f0dcff789273e05926cd782e1bb941418a9673f43c47595aa7b8b0d

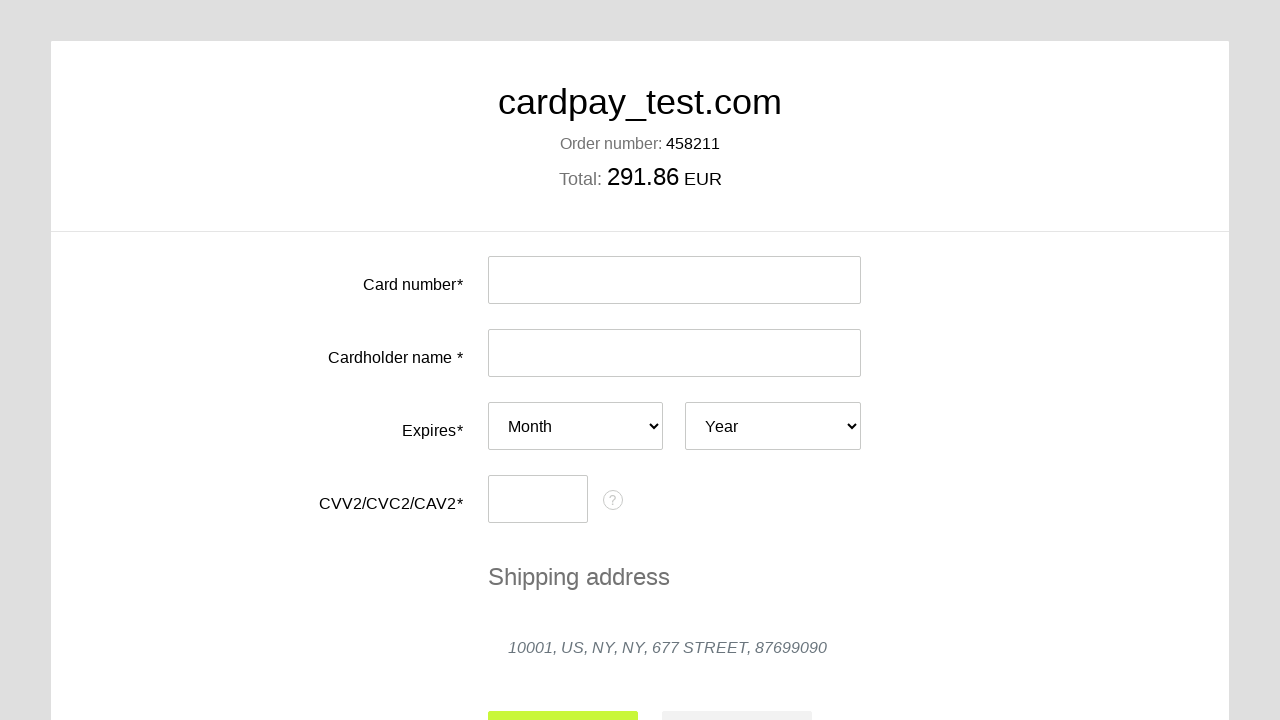

Clicked on card number input field at (674, 280) on #input-card-number
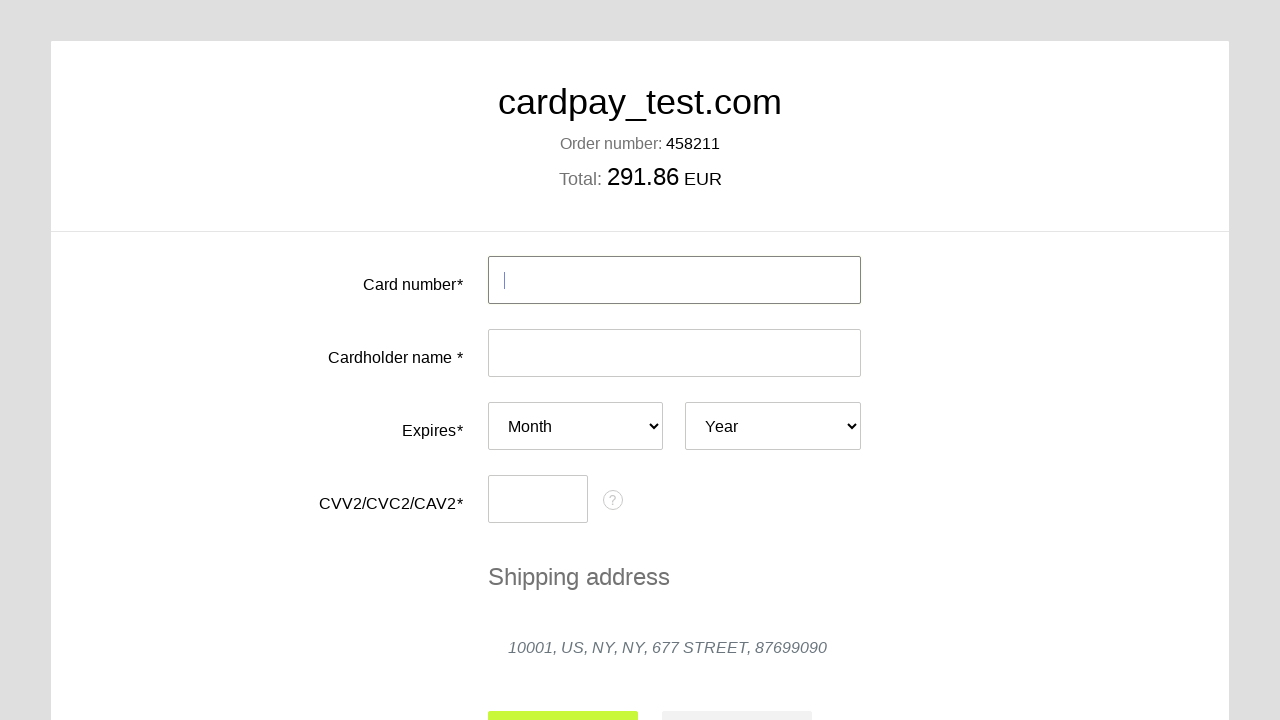

Entered invalid single digit card number '1' on #input-card-number
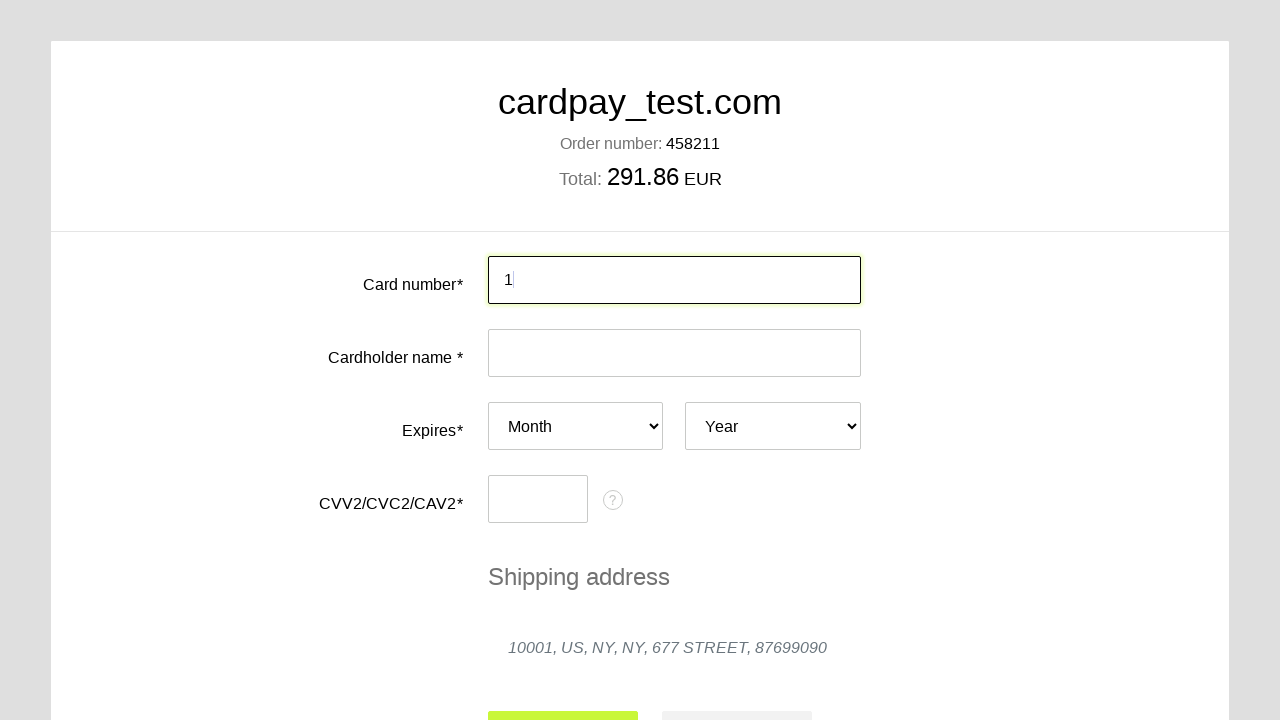

Clicked outside card number field to trigger validation at (340, 275) on xpath=//*[@id='card-number-field']/label
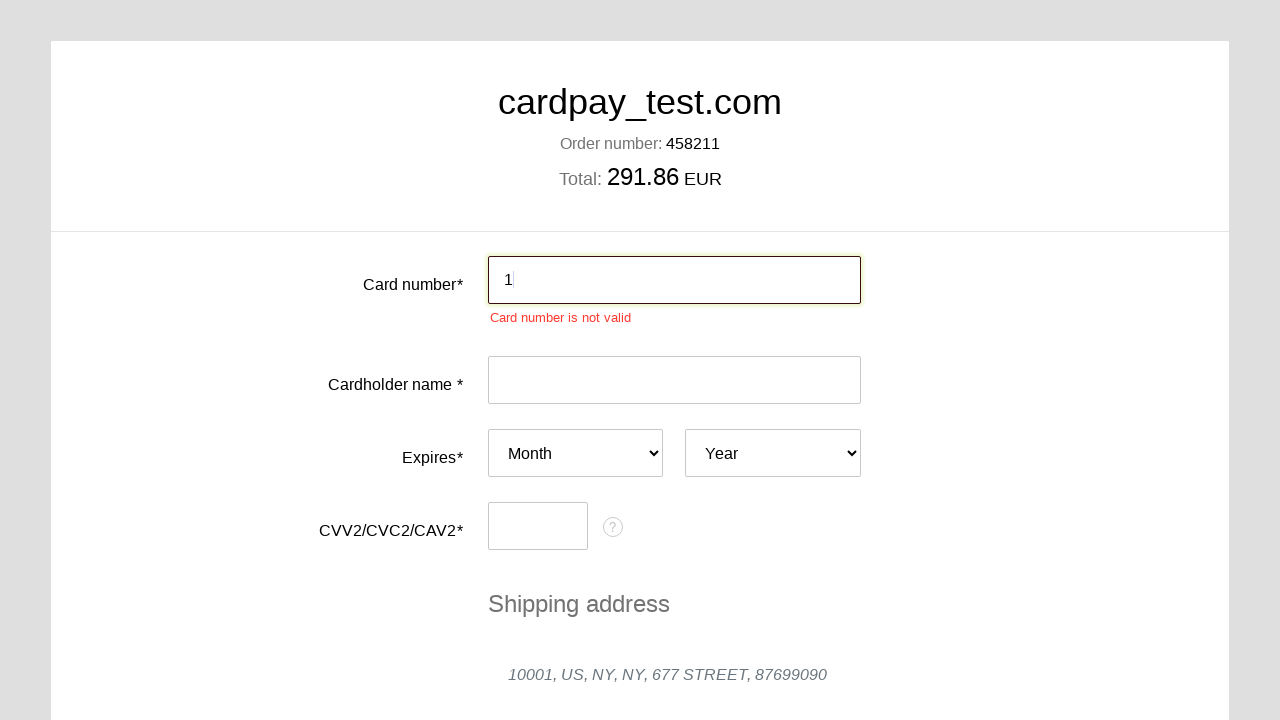

Error message appeared for invalid card number
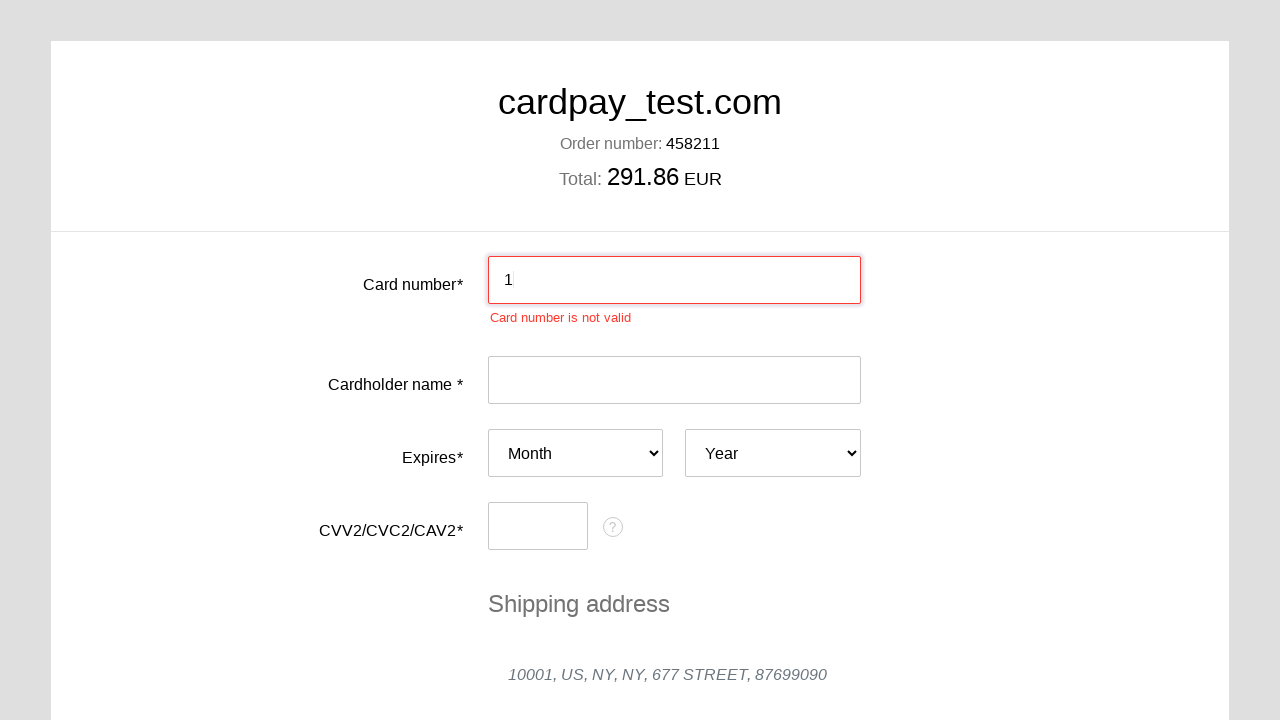

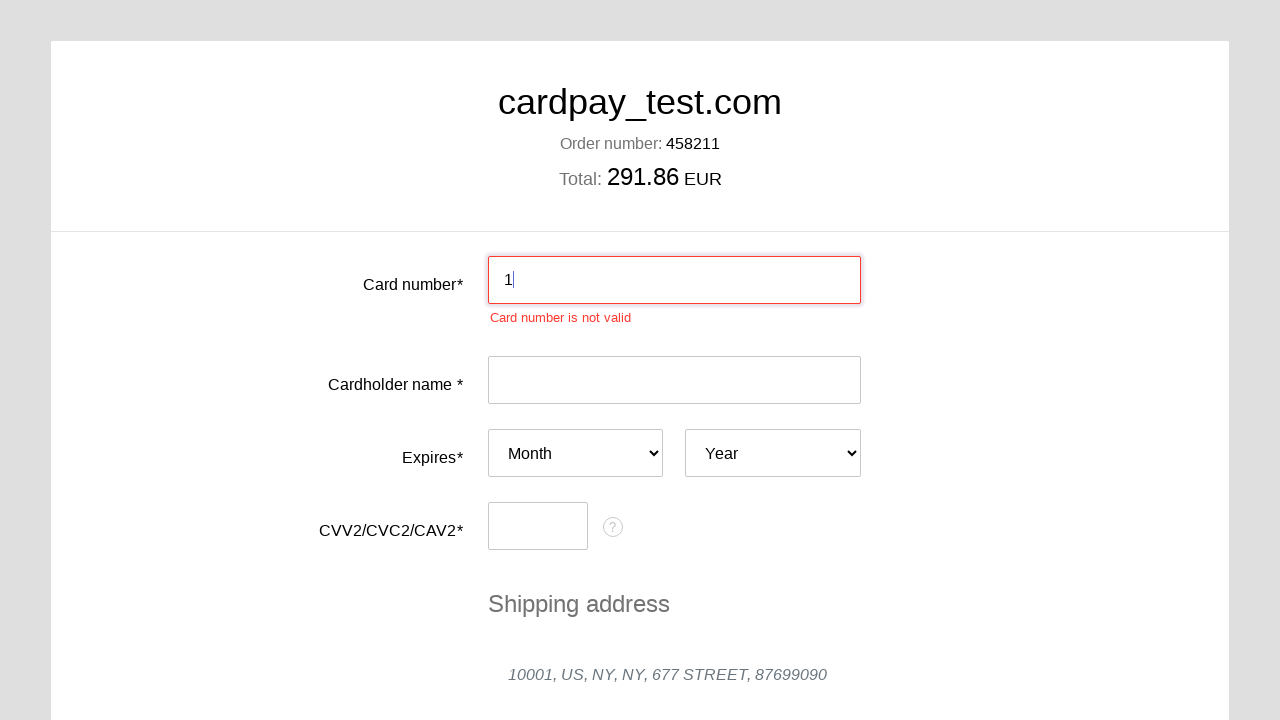